Tests the bootstrap alert demo page by clicking the "Normal Success Message" button and verifying the success message appears

Starting URL: https://www.lambdatest.com/selenium-playground/bootstrap-alert-messages-demo

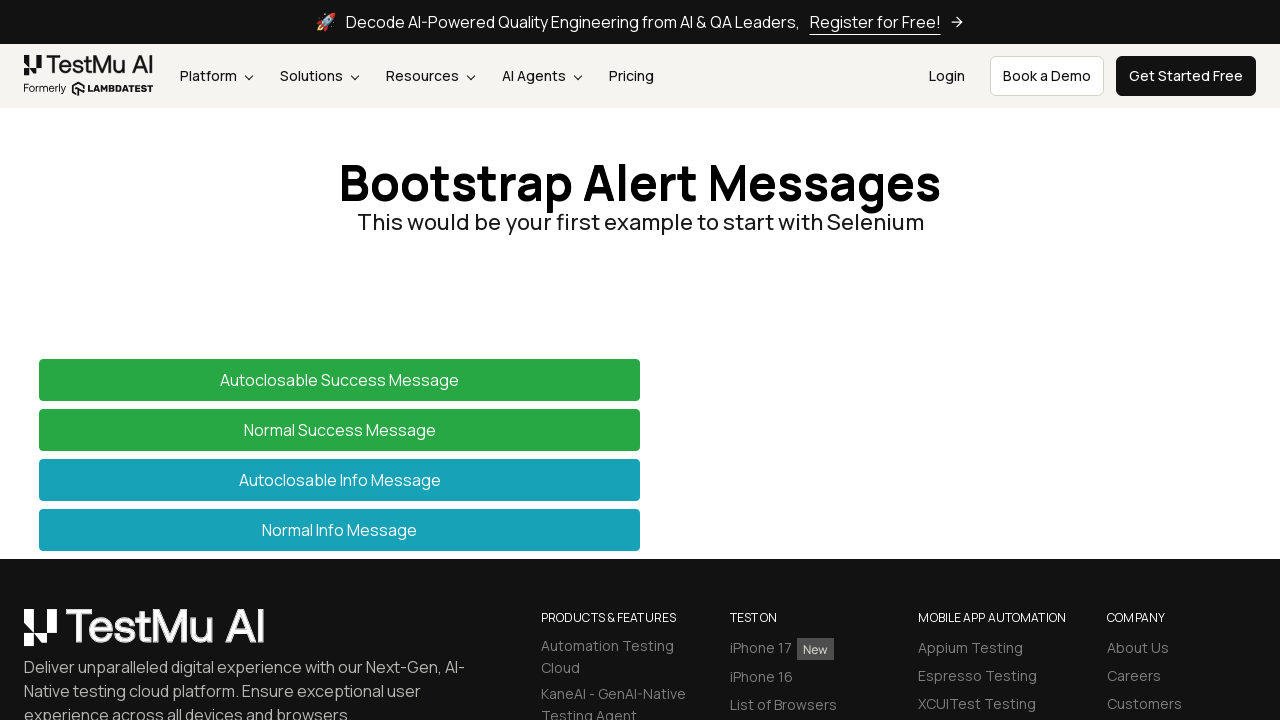

Navigated to bootstrap alert demo page
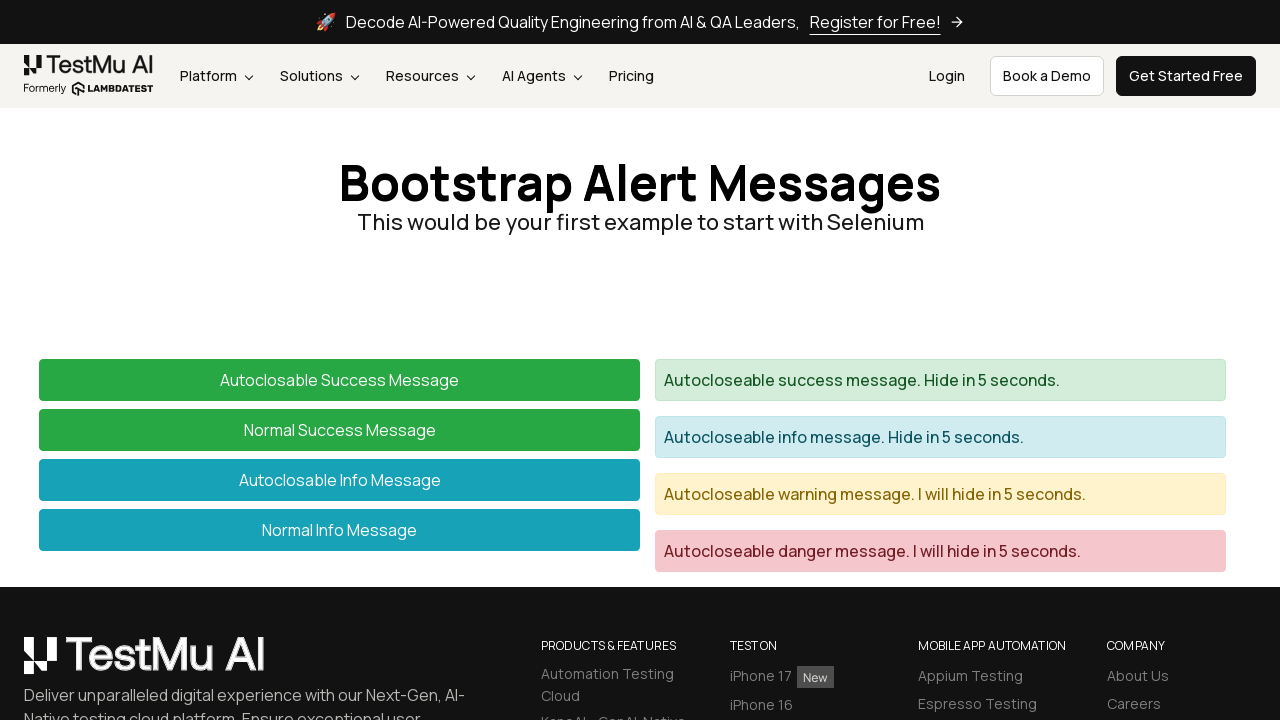

Clicked the 'Normal Success Message' button at (340, 430) on xpath=//button[text()='Normal Success Message']
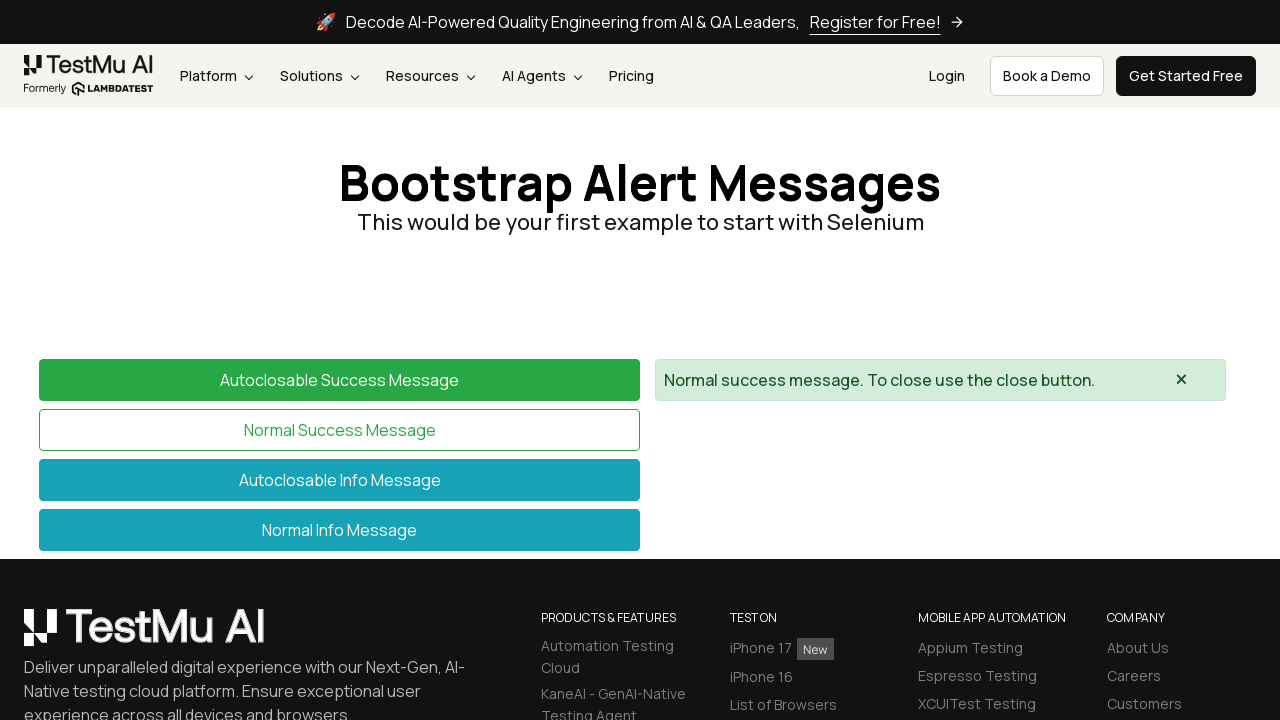

Success message appeared and is visible
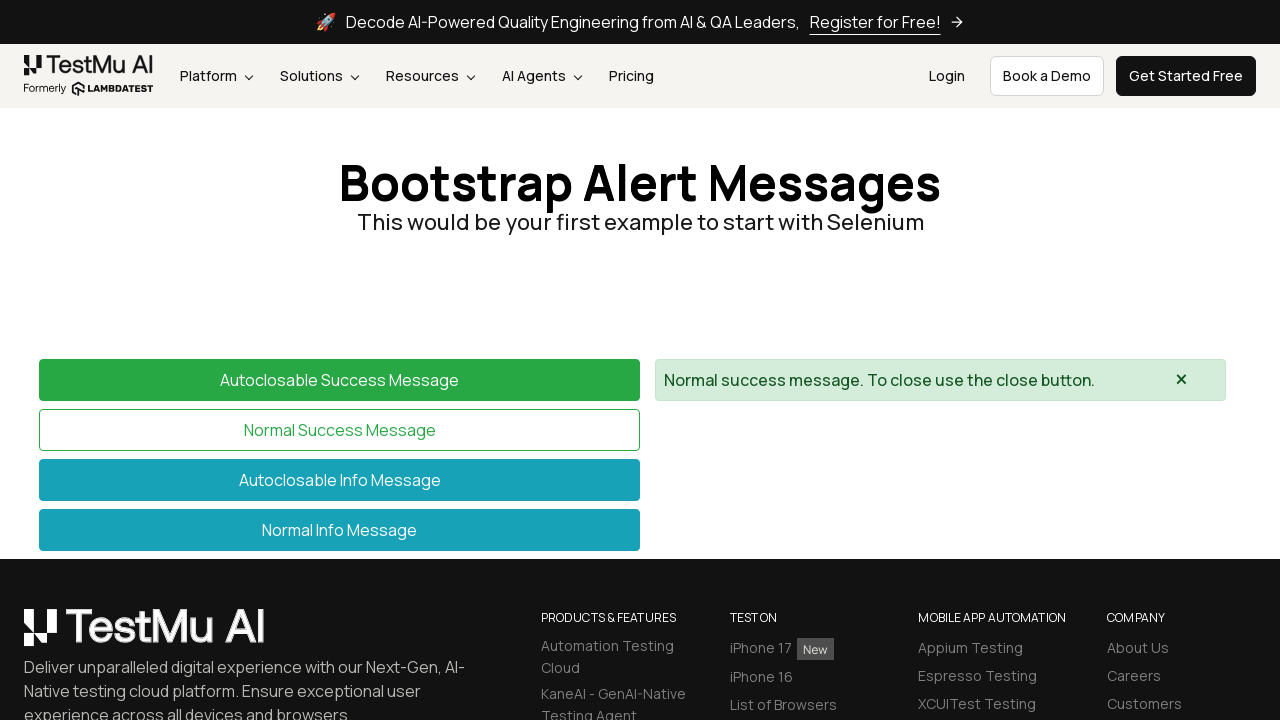

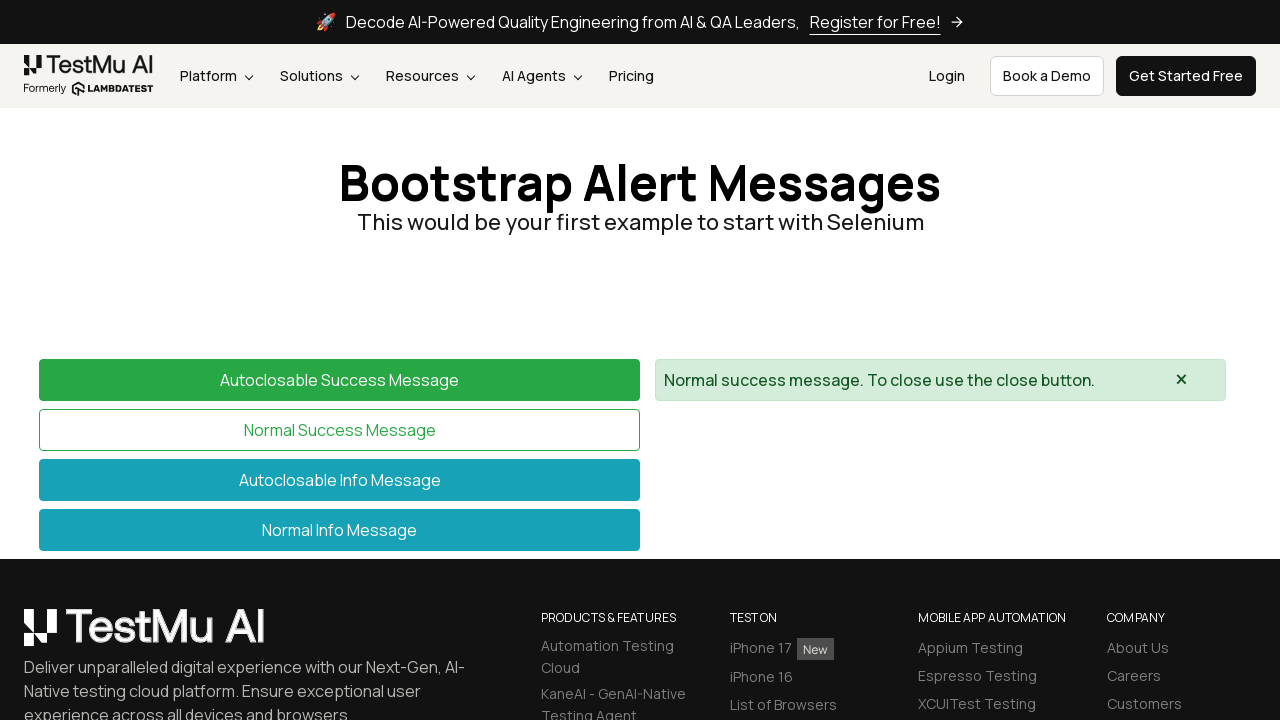